Navigates to Browse Languages and back to home, verifying the welcome title

Starting URL: http://www.99-bottles-of-beer.net/

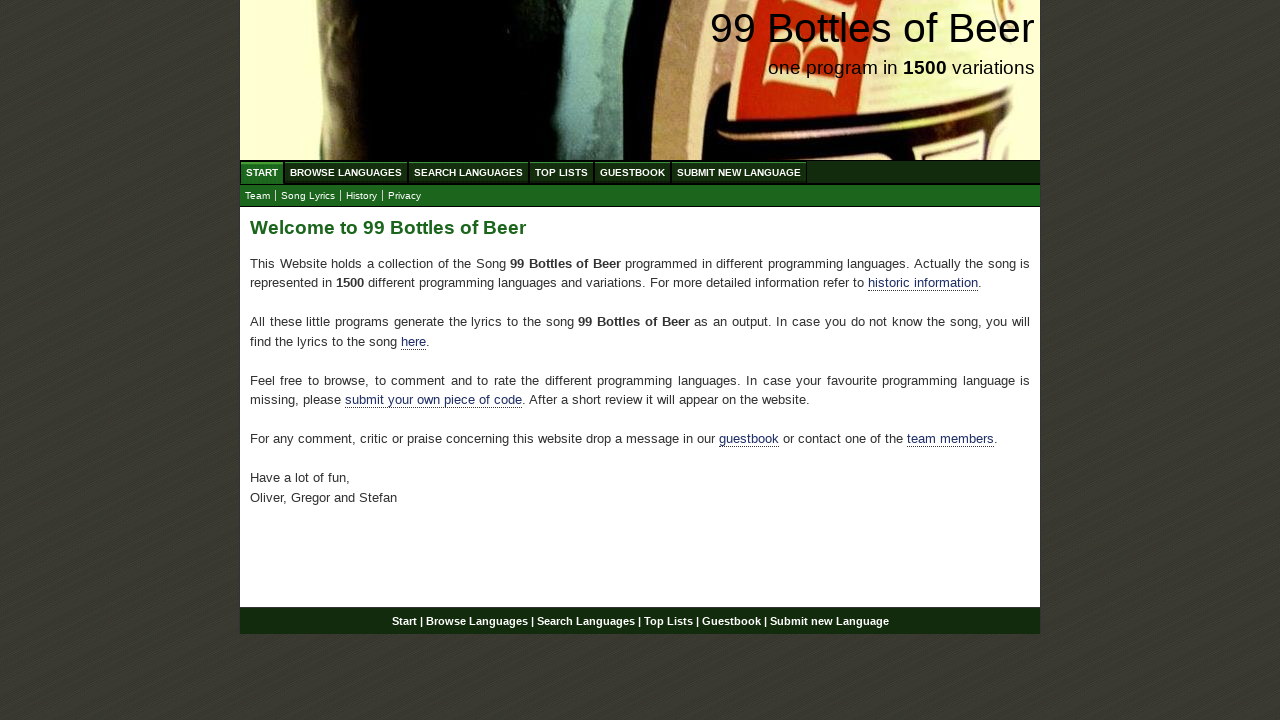

Clicked on Browse Languages link at (346, 172) on #menu li a[href='/abc.html']
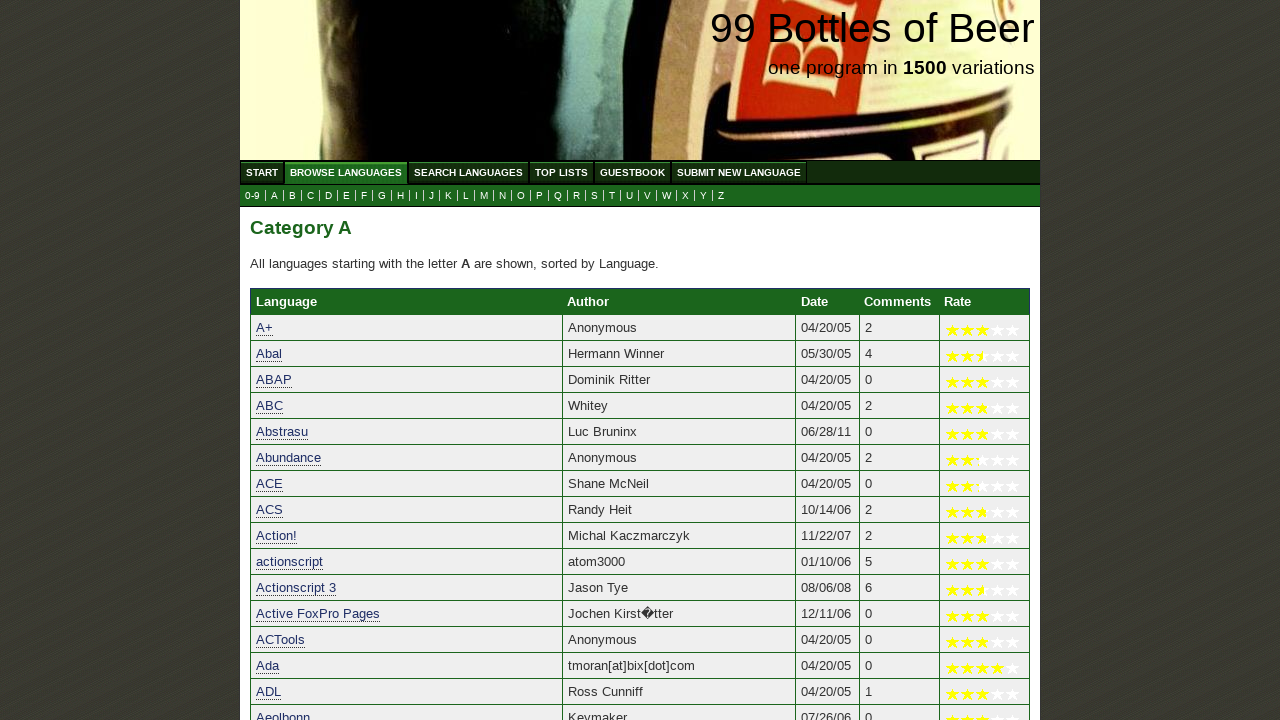

Clicked on Start/Home link to return to homepage at (262, 172) on #menu li a[href='/']
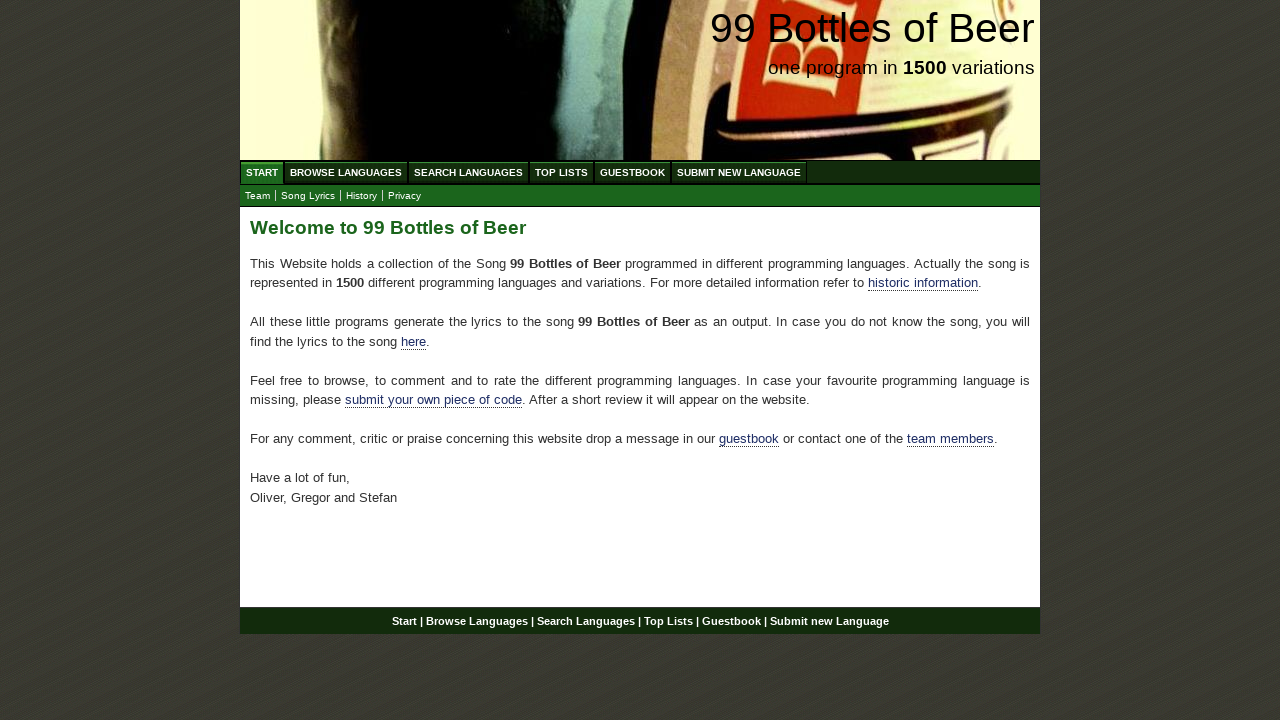

Verified welcome heading 'Welcome to 99 Bottles of Beer' is displayed
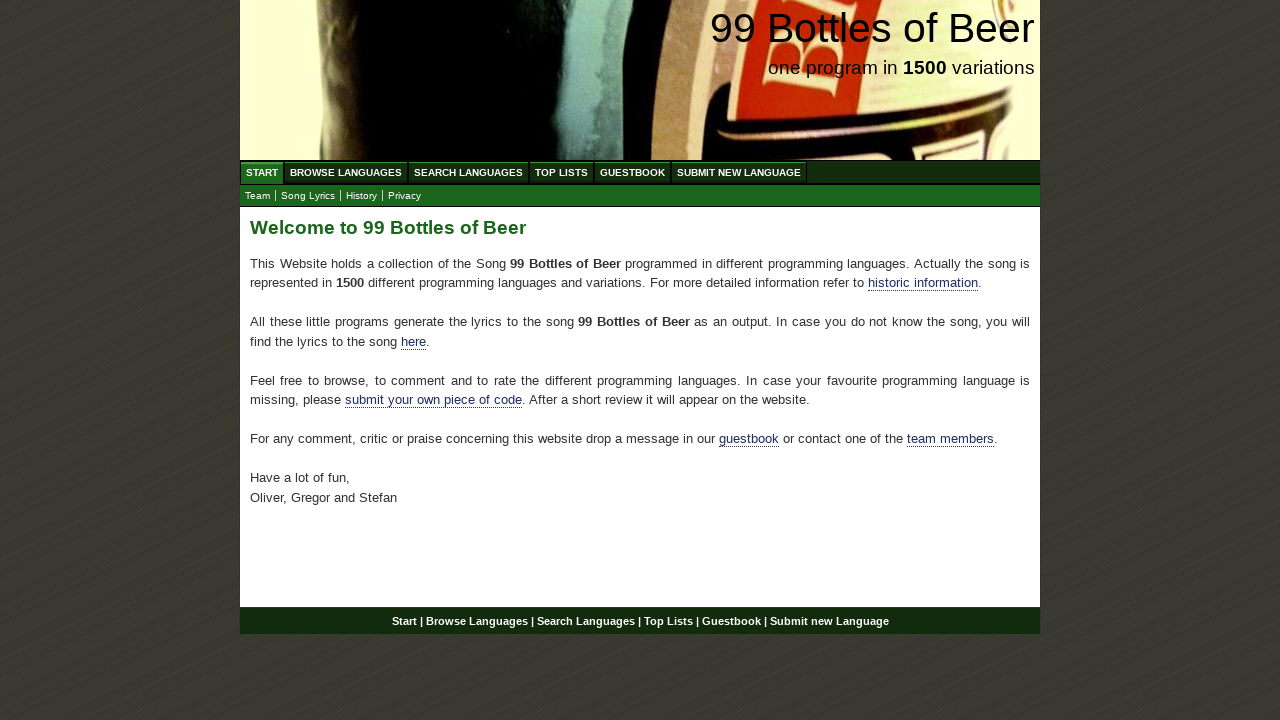

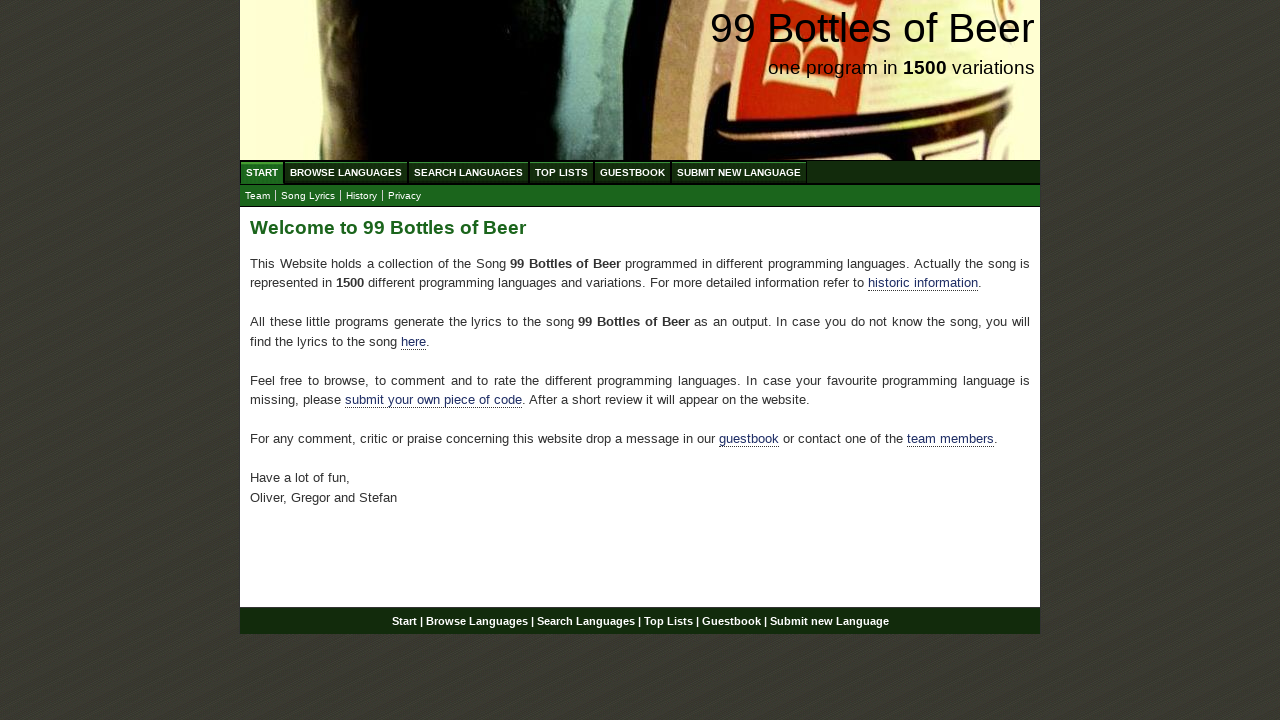